Tests jQuery UI autocomplete functionality by typing a character in the input field, waiting for suggestions to appear, and selecting "AppleScript" from the dropdown options.

Starting URL: https://jqueryui.com/autocomplete/

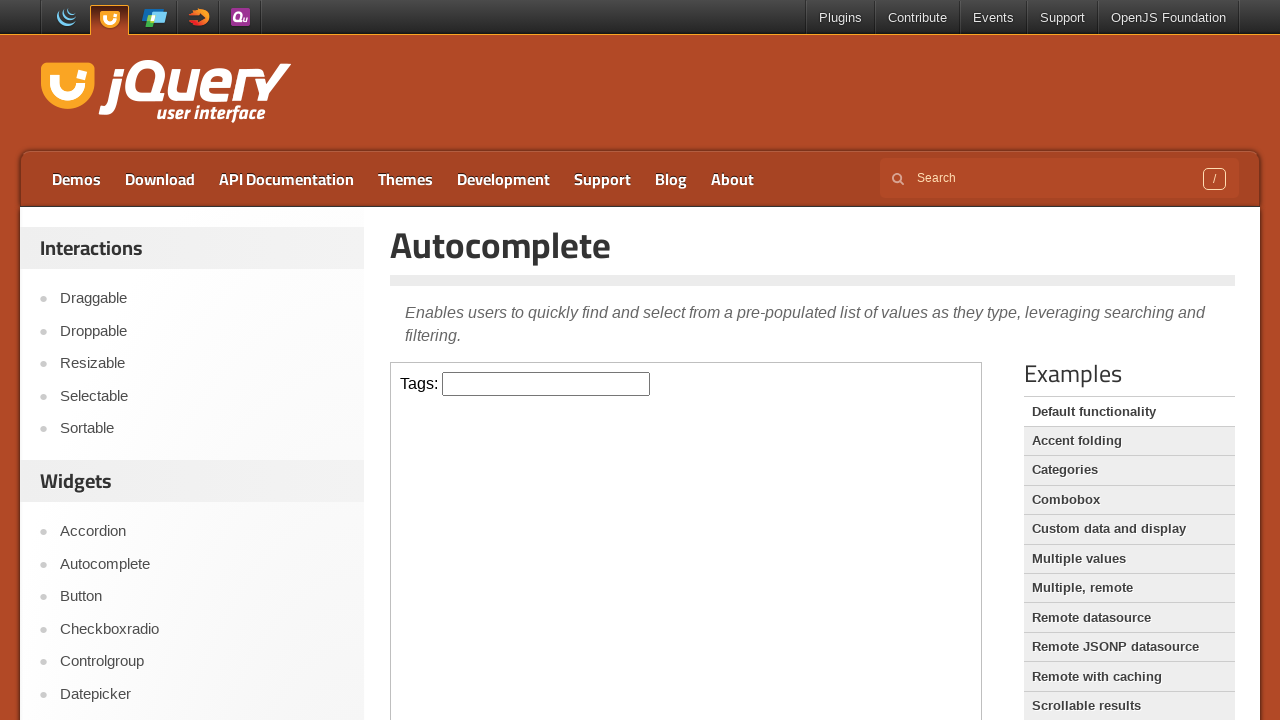

Located the demo iframe containing the autocomplete widget
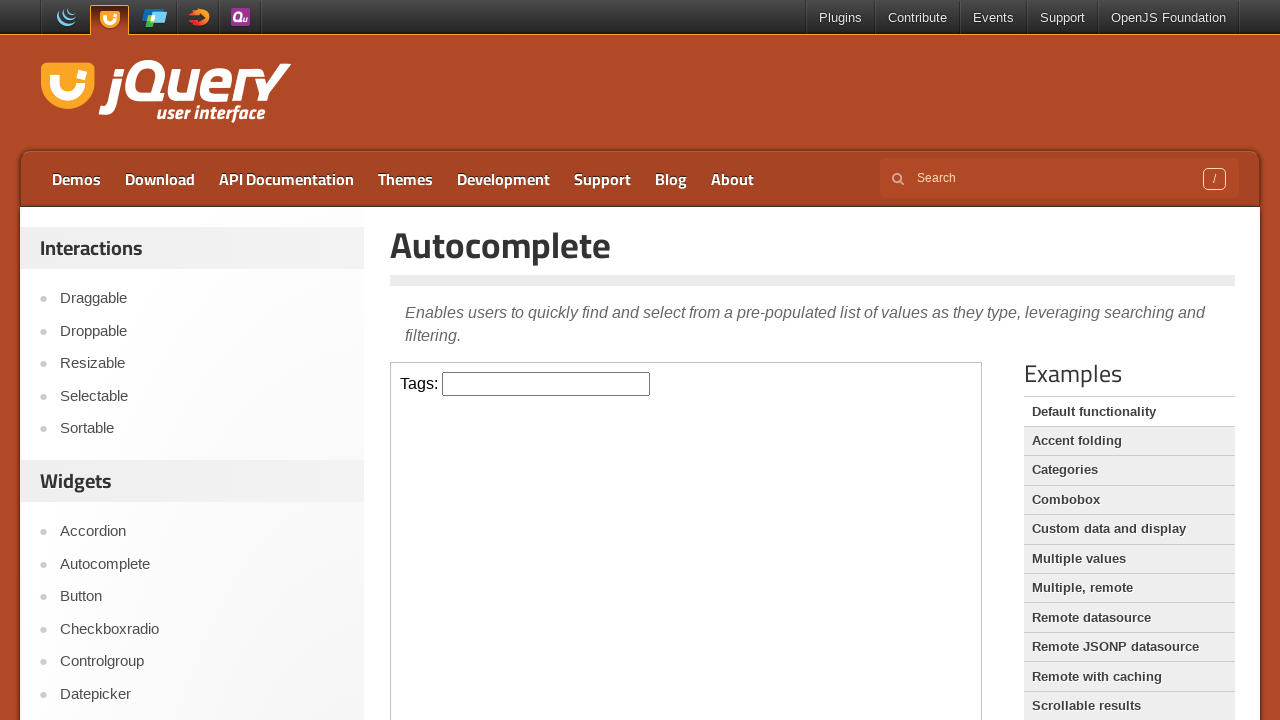

Typed 'a' in the autocomplete input field on .demo-frame >> internal:control=enter-frame >> #tags
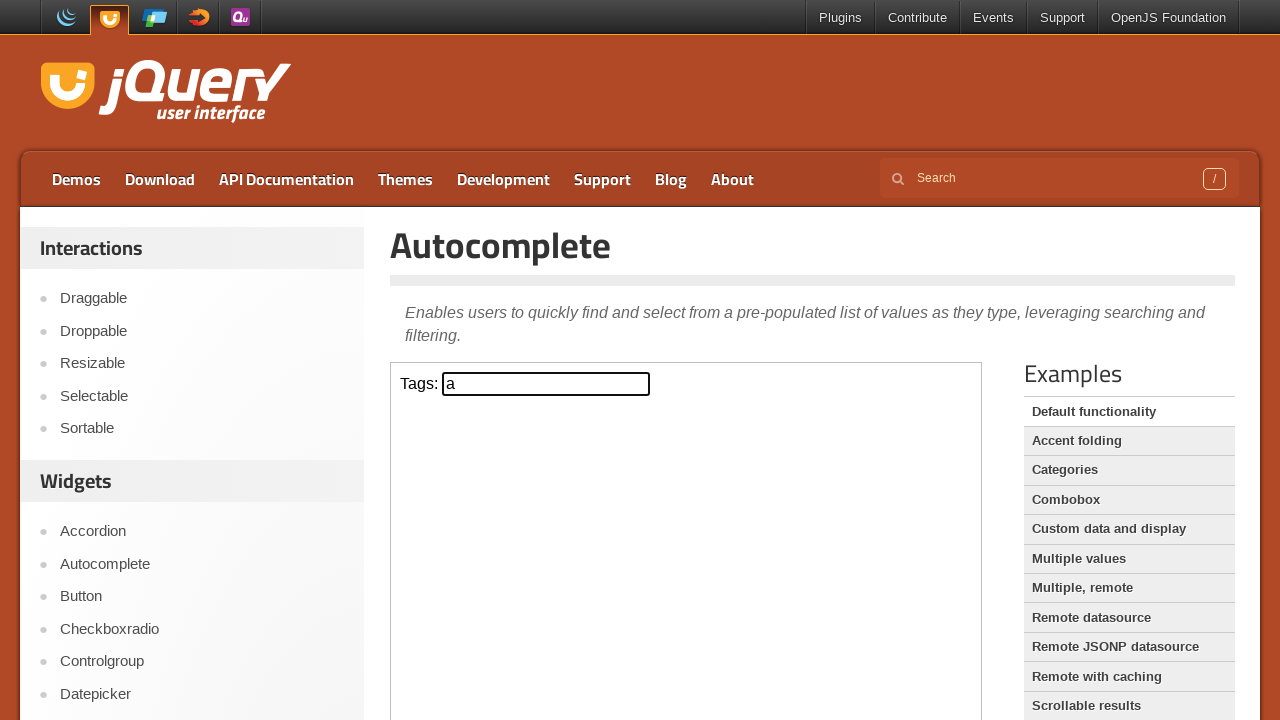

Waited 1500ms for autocomplete suggestions to appear
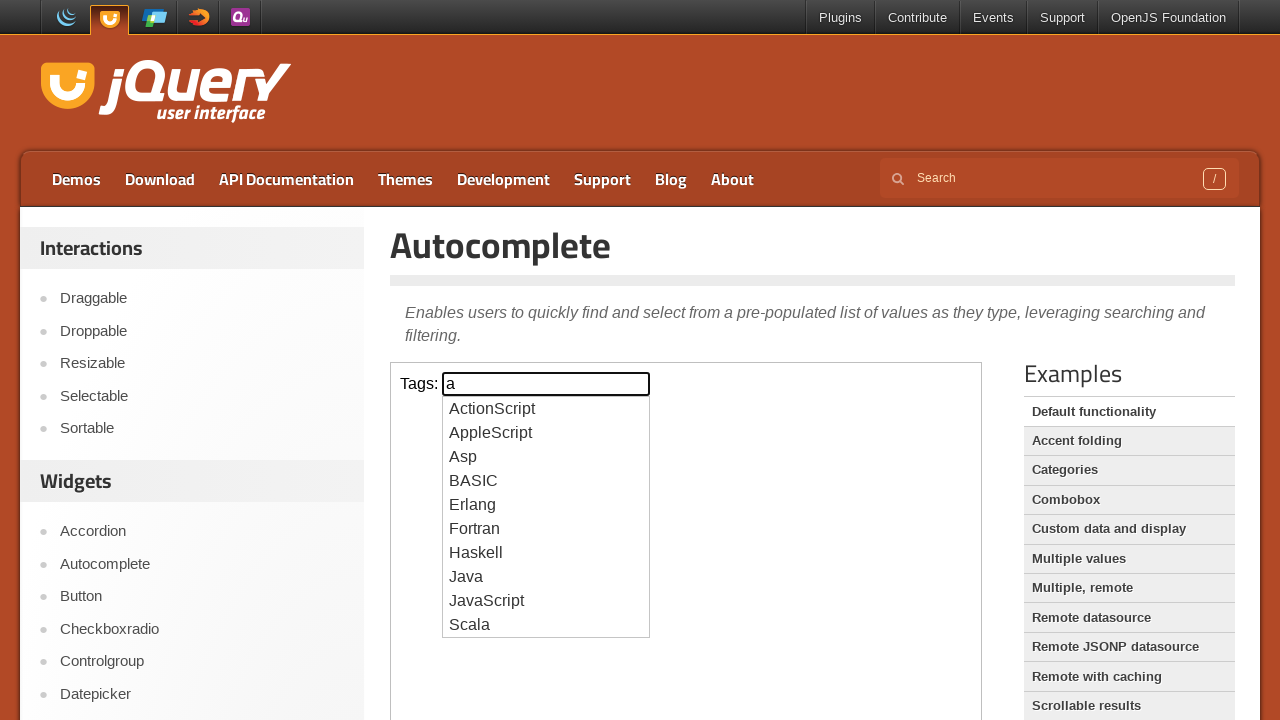

Autocomplete dropdown became visible
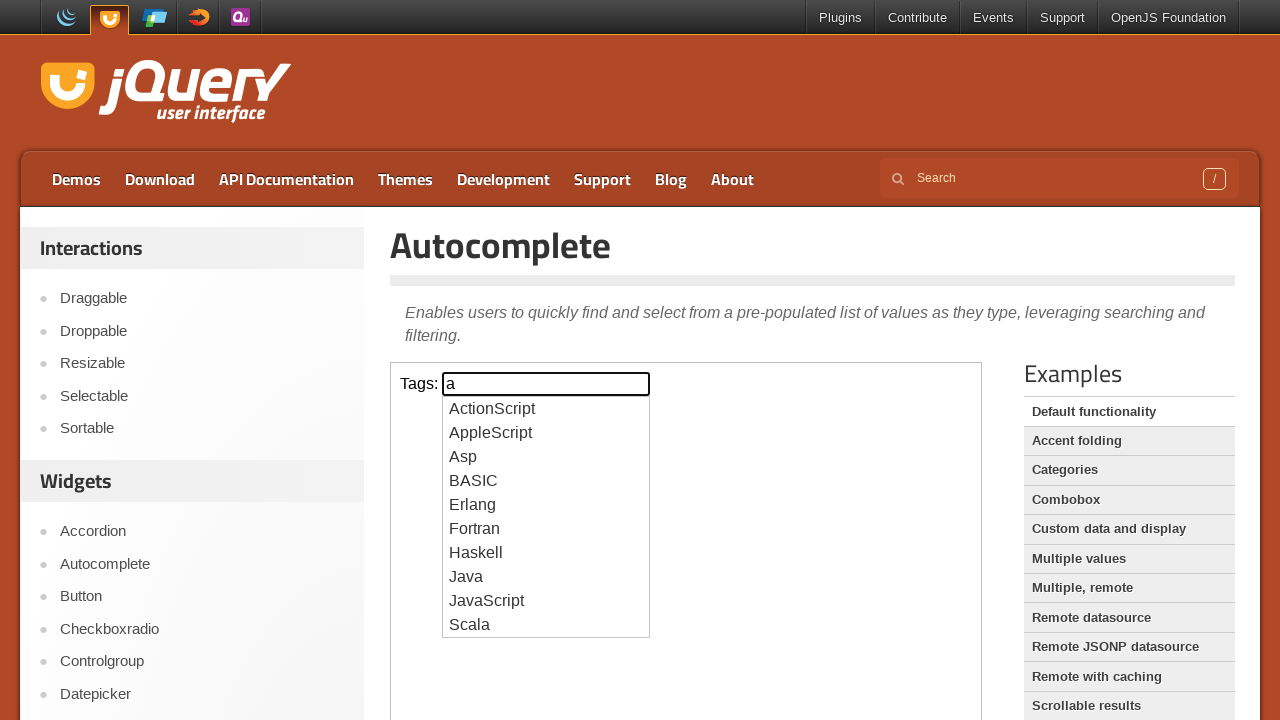

Located all autocomplete option elements
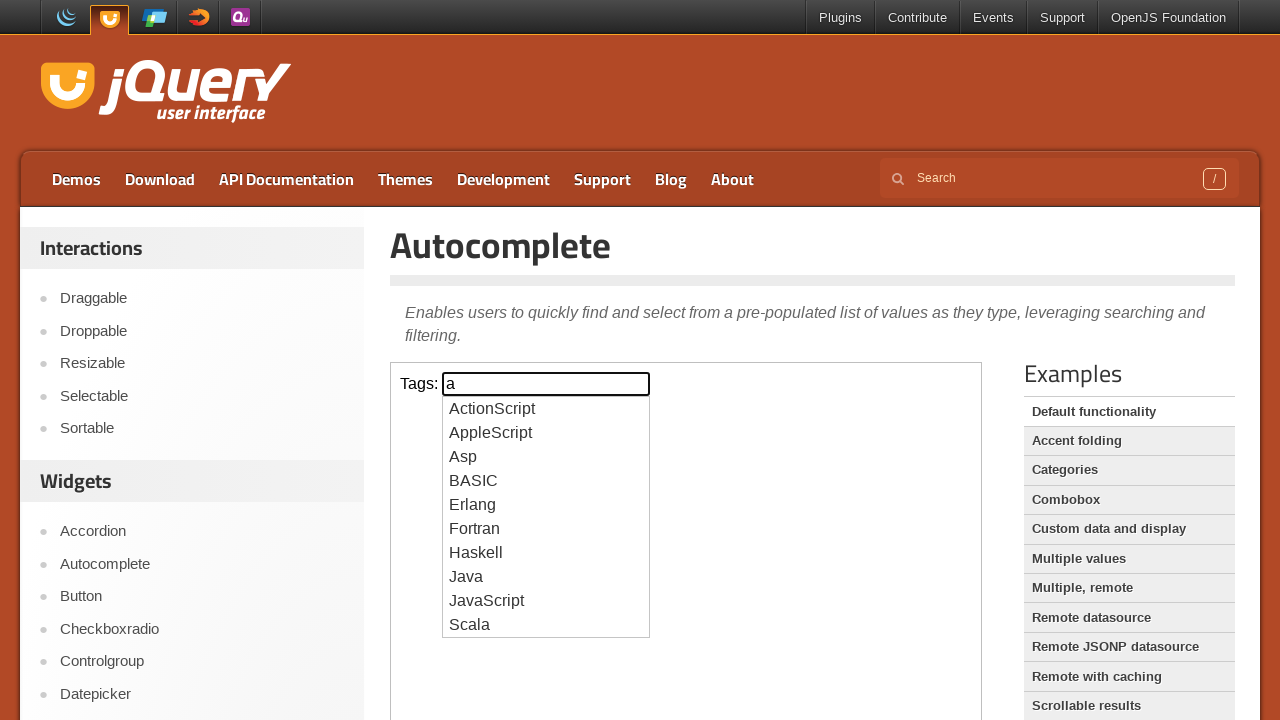

Clicked on 'AppleScript' option from the autocomplete dropdown at (546, 433) on .demo-frame >> internal:control=enter-frame >> xpath=//ul[@id='ui-id-1']/li/div 
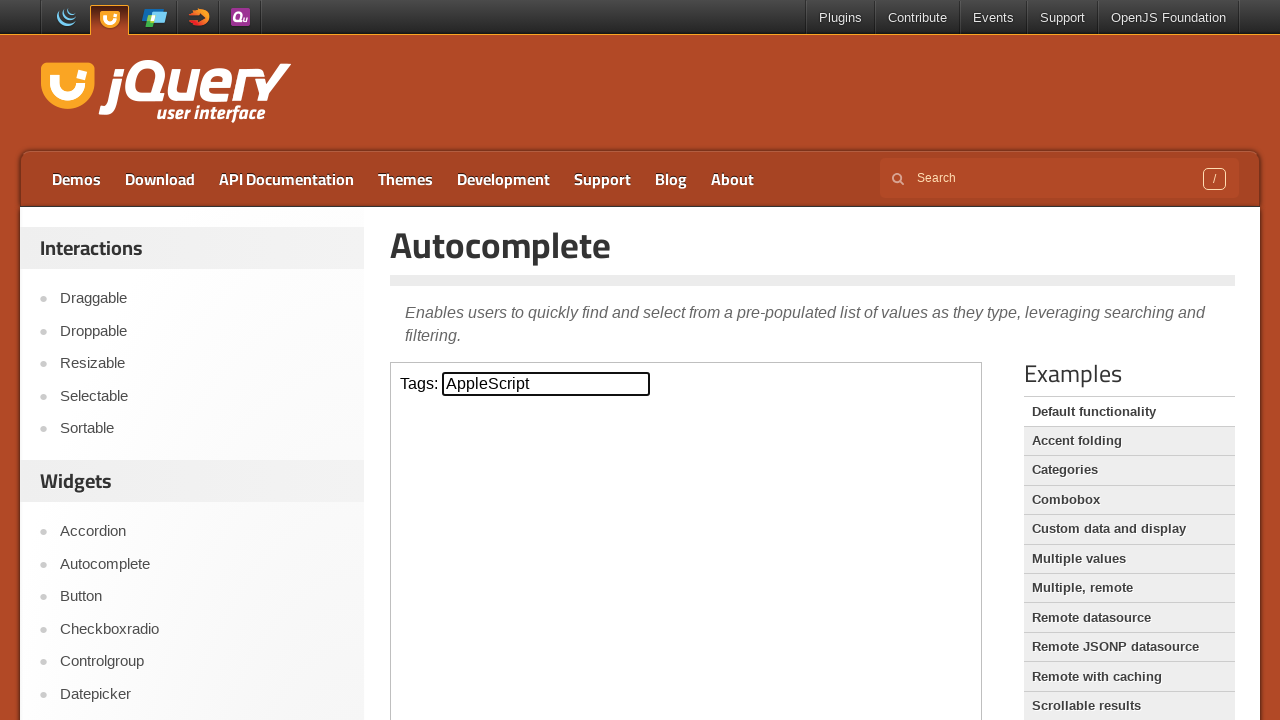

Verified that 'AppleScript' was selected in the input field
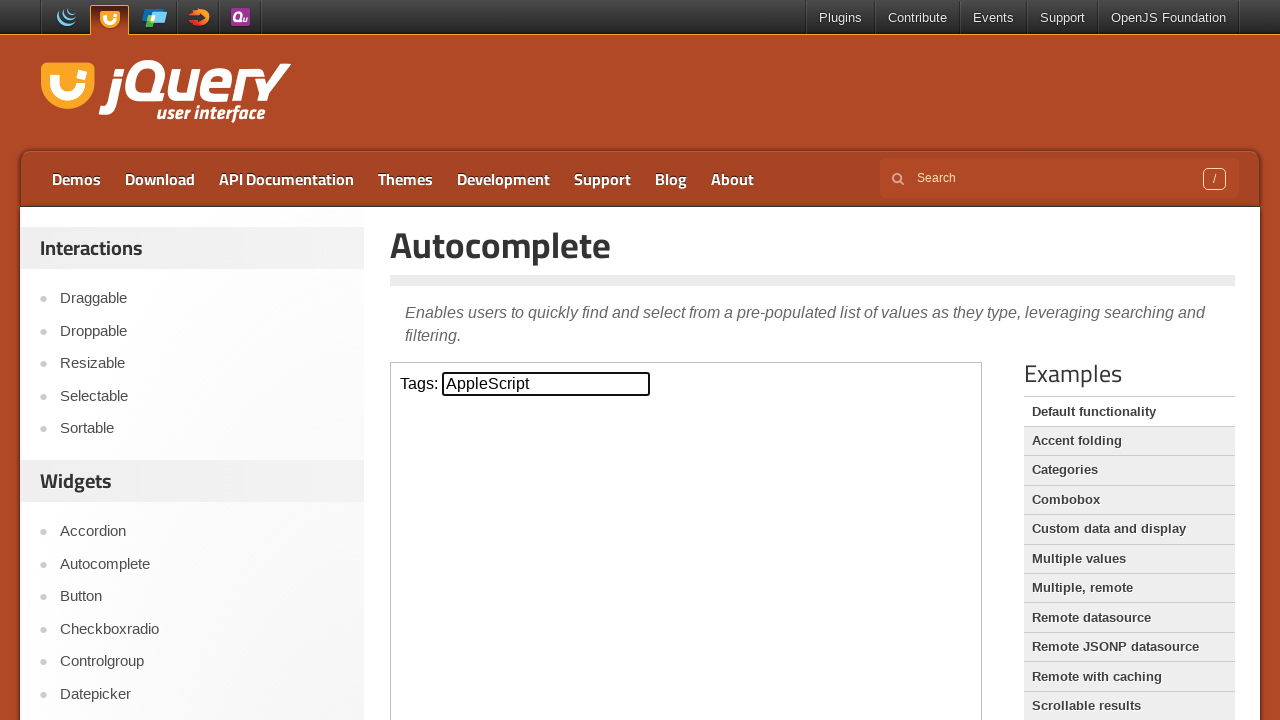

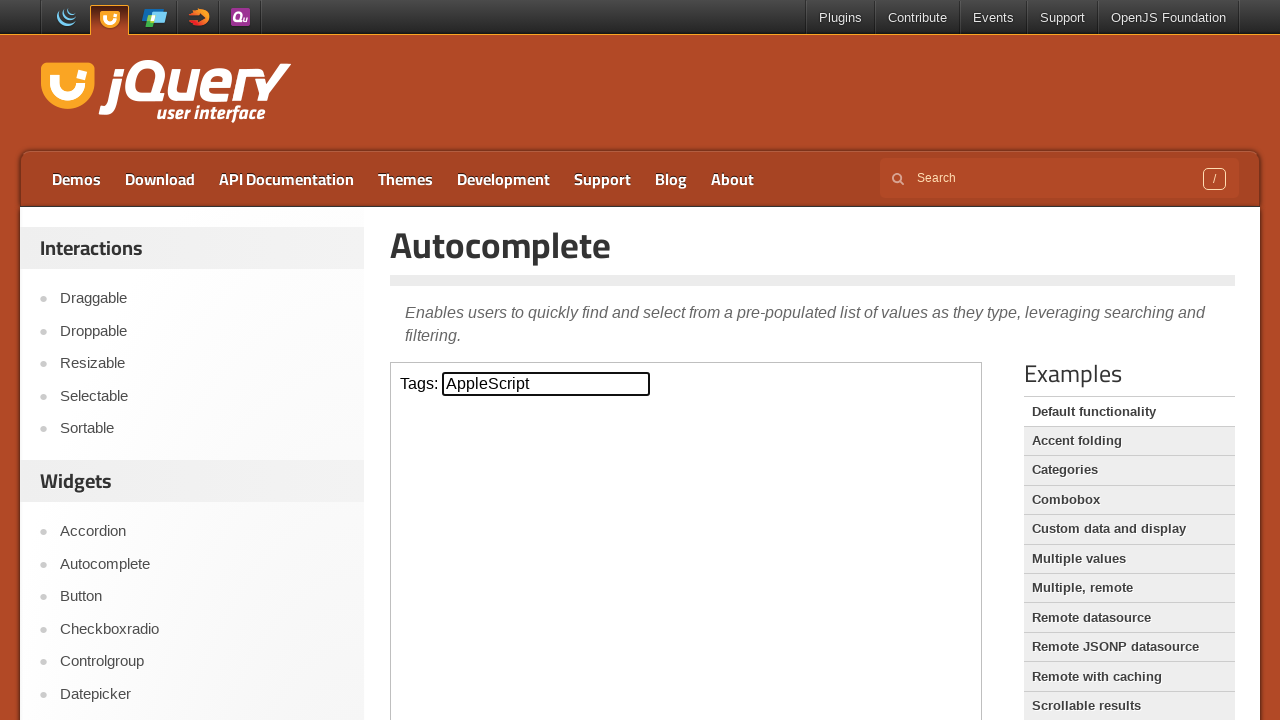